Navigates to the OrangeHRM demo site, retrieves the page title, and maximizes the browser window

Starting URL: https://opensource-demo.orangehrmlive.com/

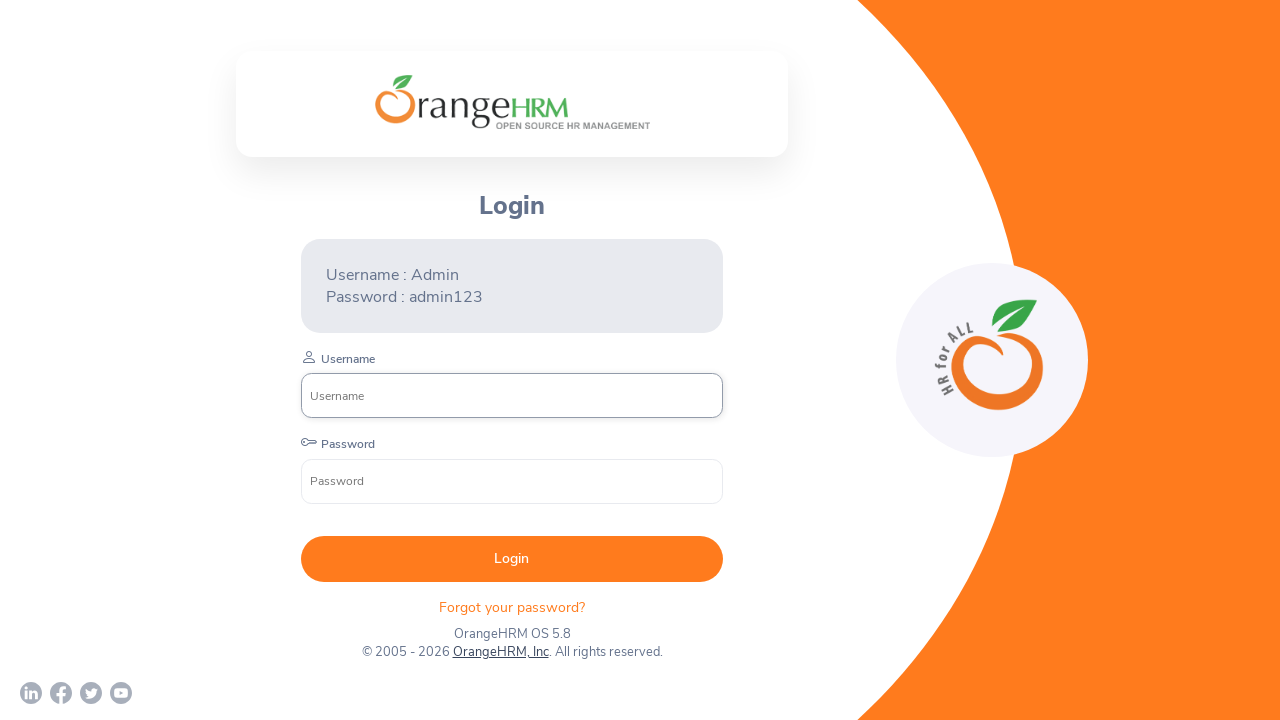

Navigated to OrangeHRM demo site
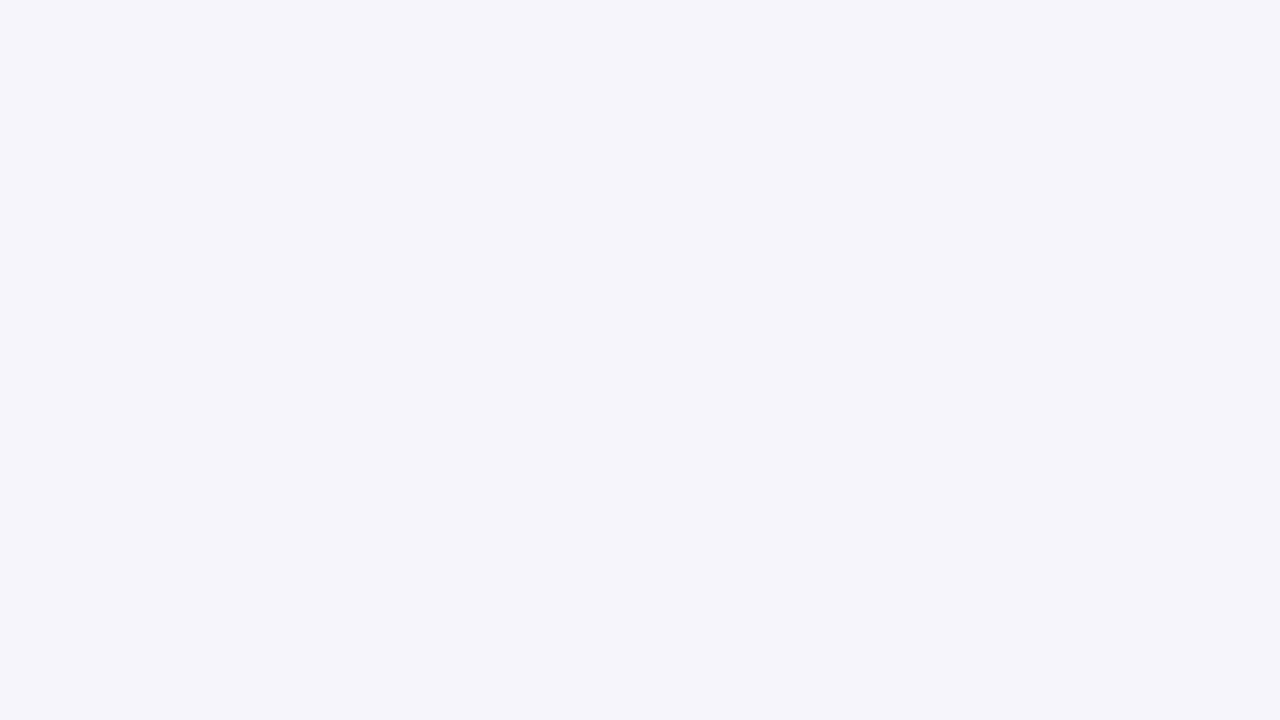

Retrieved page title: OrangeHRM
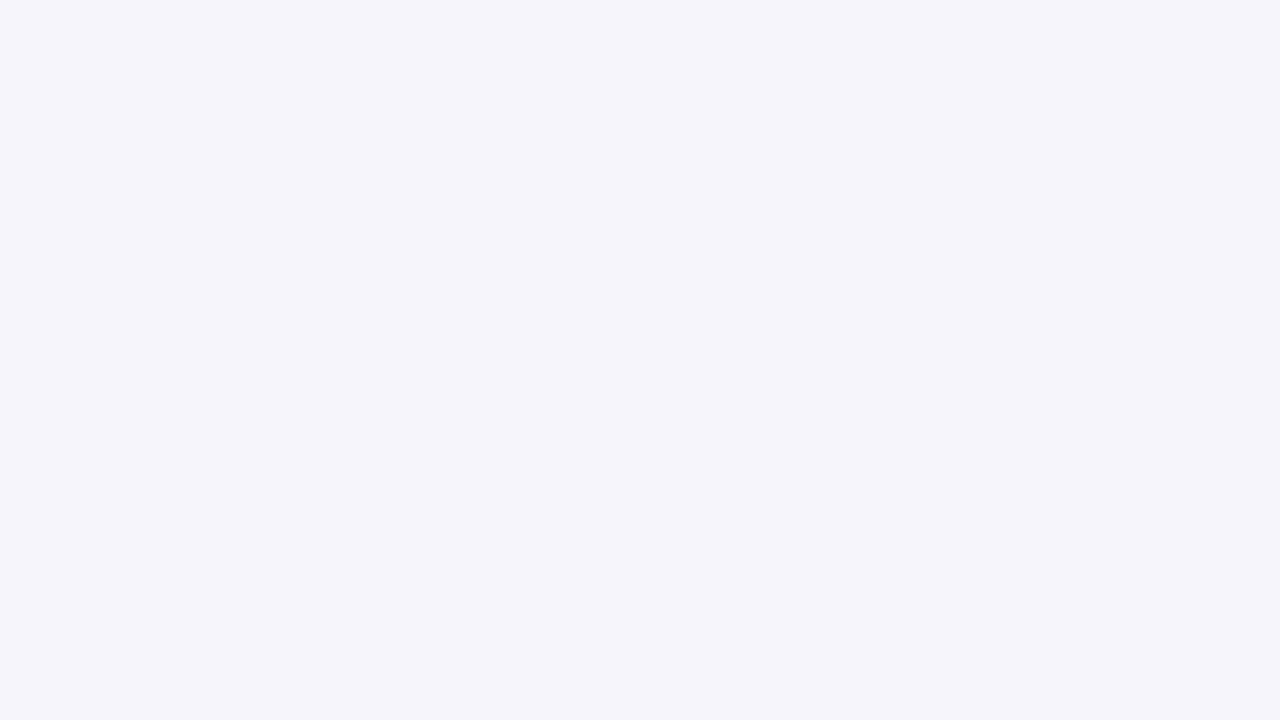

Printed page title to console
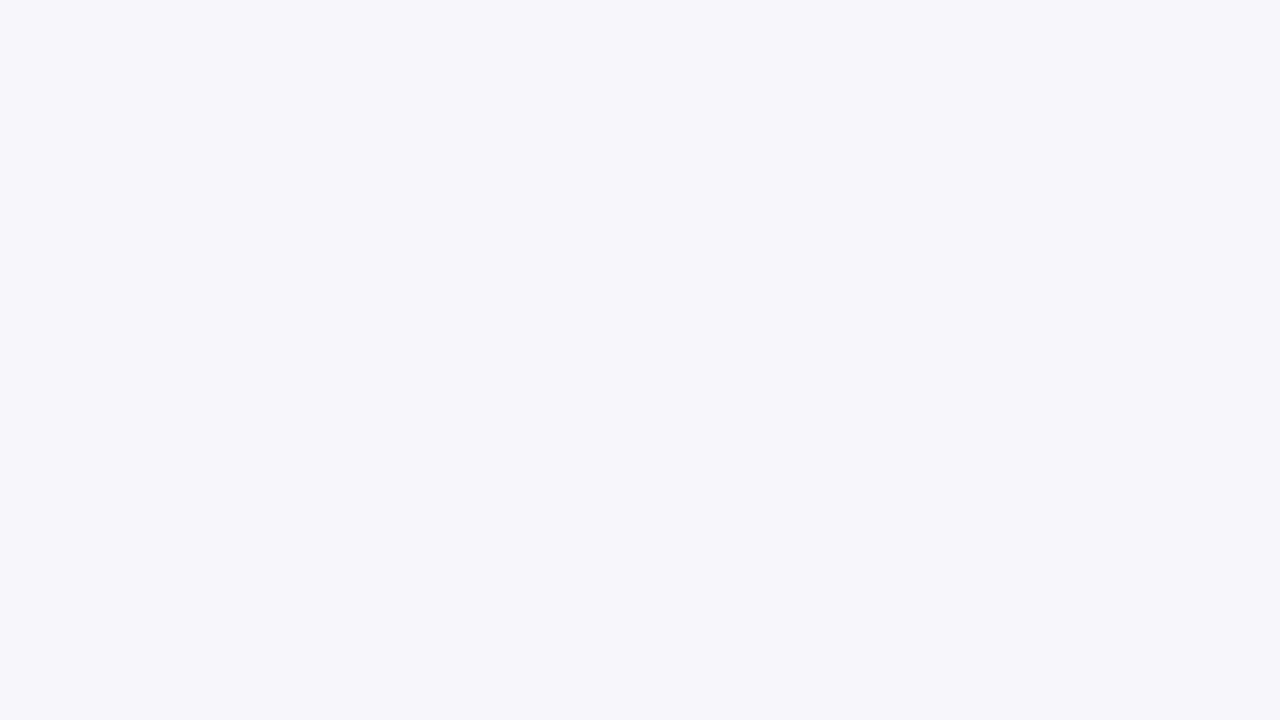

Maximized browser window to 1920x1080
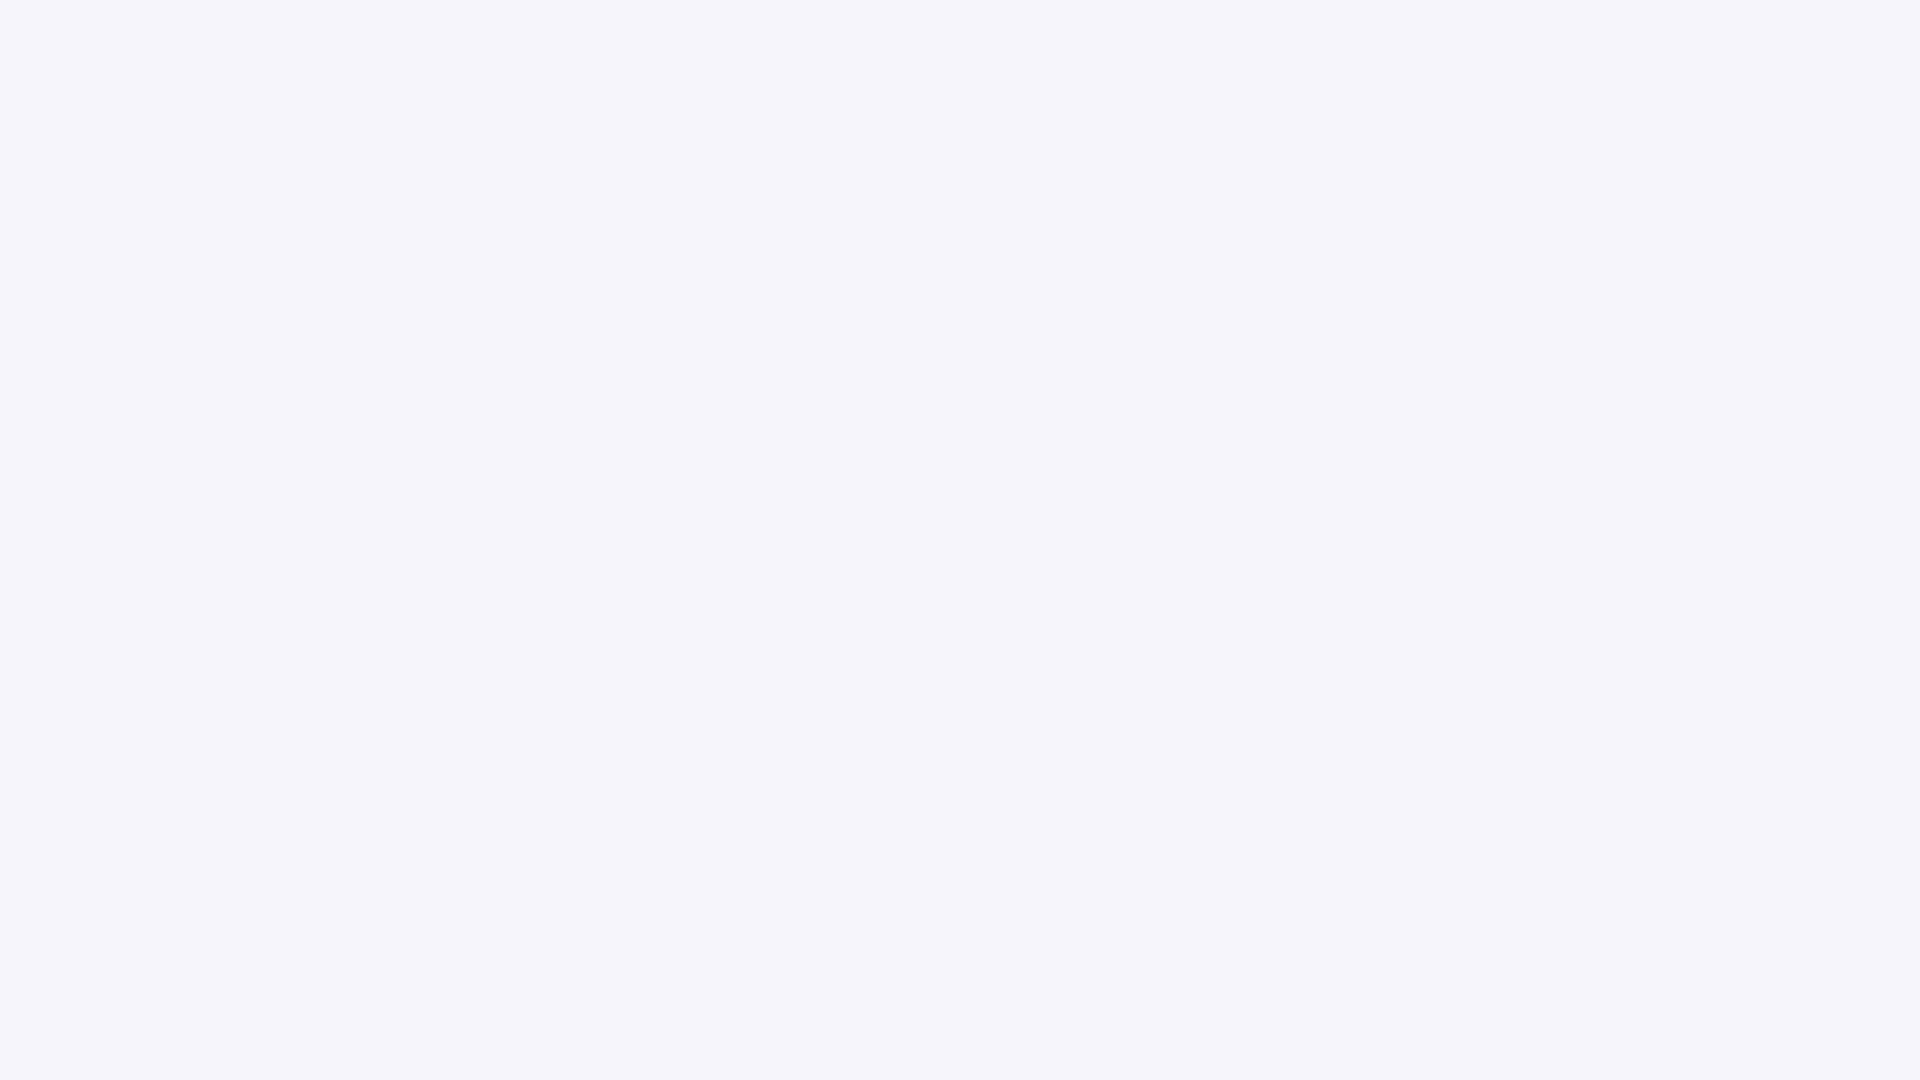

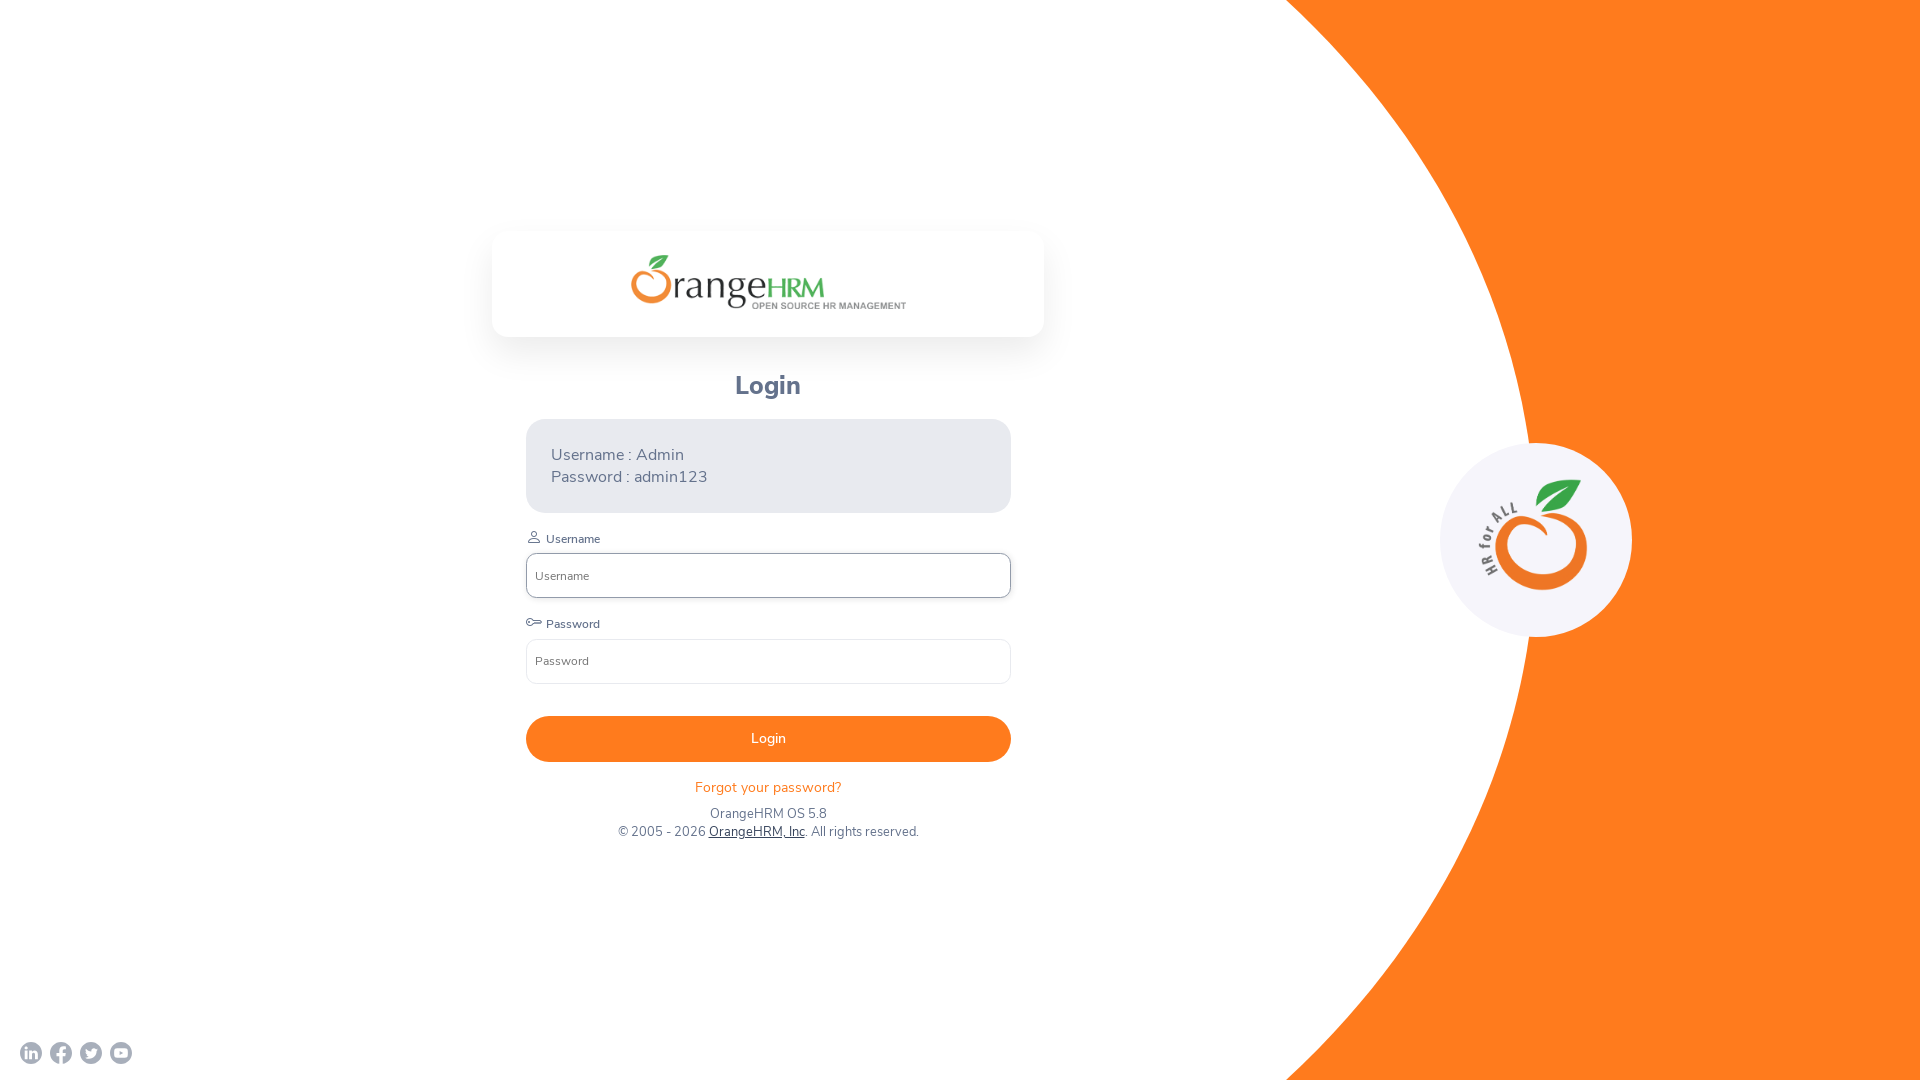